Tests multiple window handling by opening two child windows via different buttons, then closing all child windows while keeping the main window.

Starting URL: https://demoqa.com/browser-windows

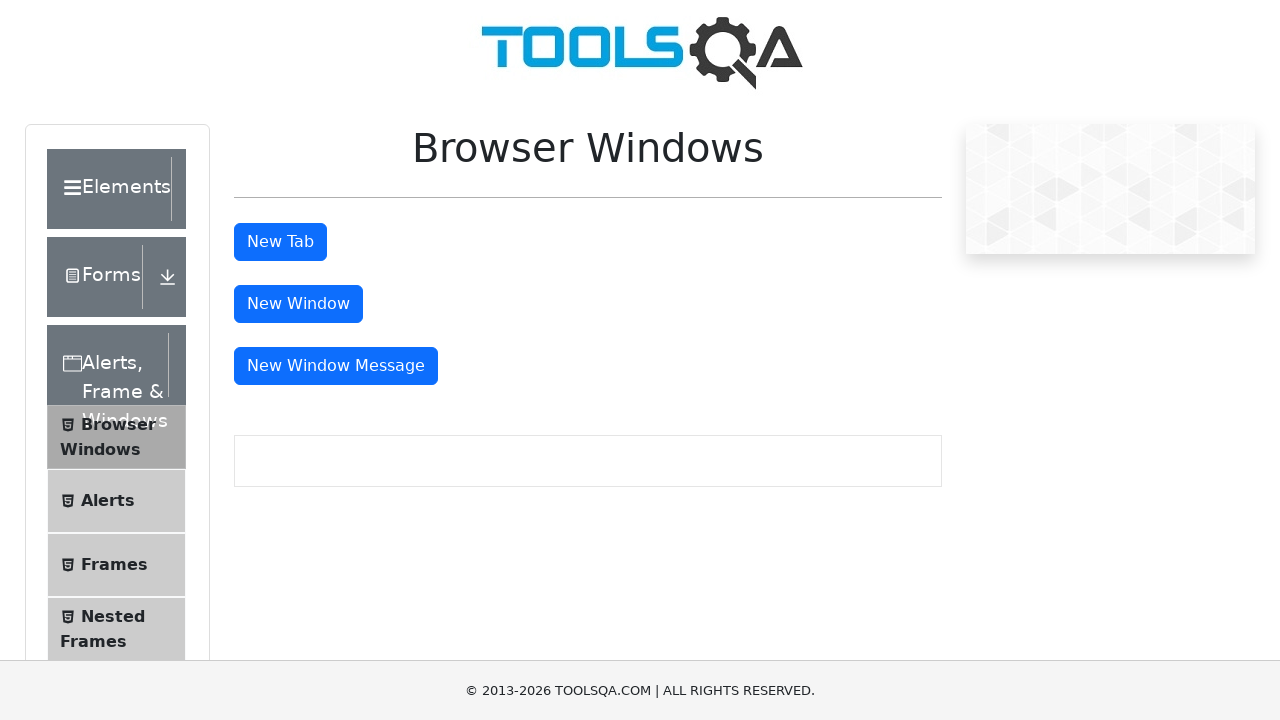

Stored main page reference
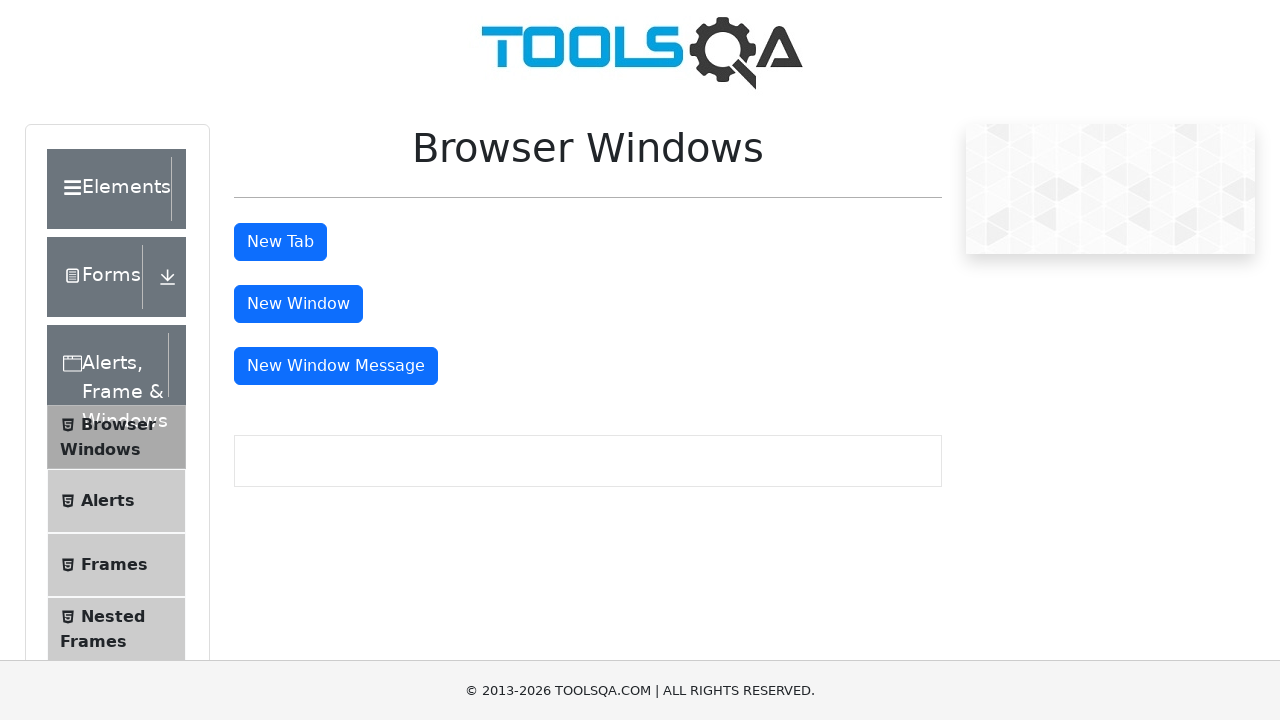

Clicked windowButton to open first child window at (298, 304) on #windowButton
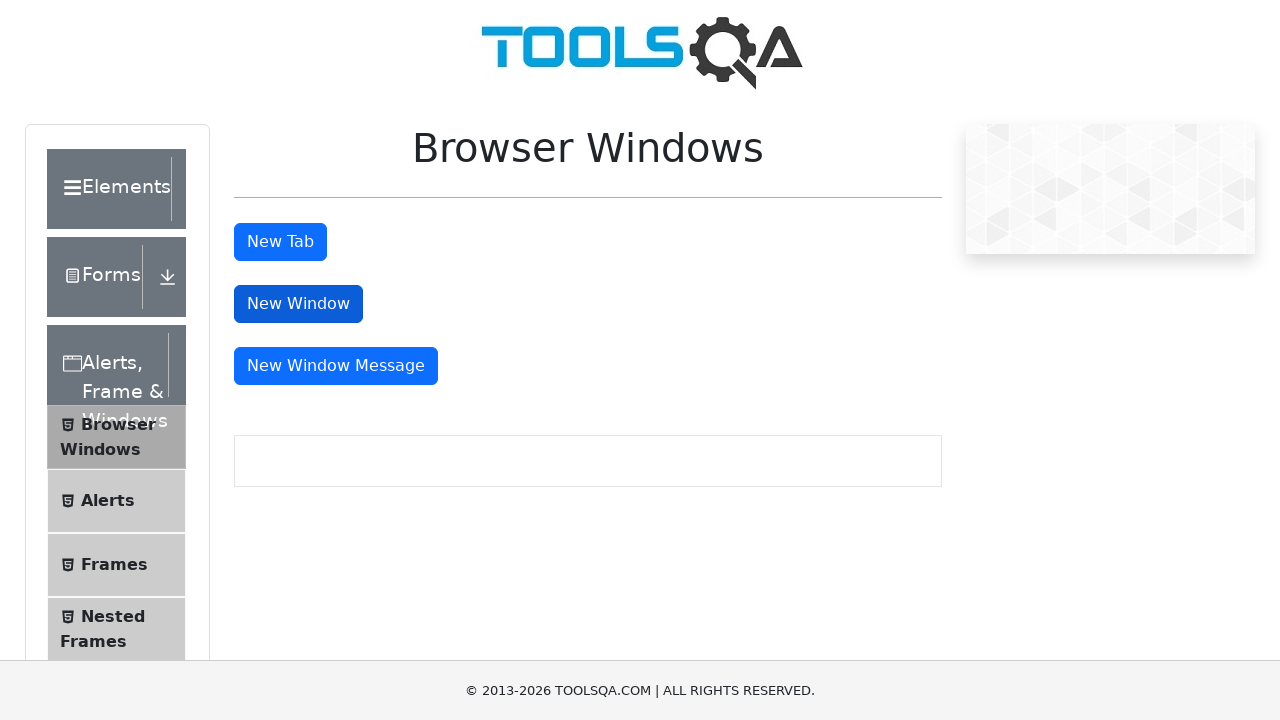

First child window opened and stored
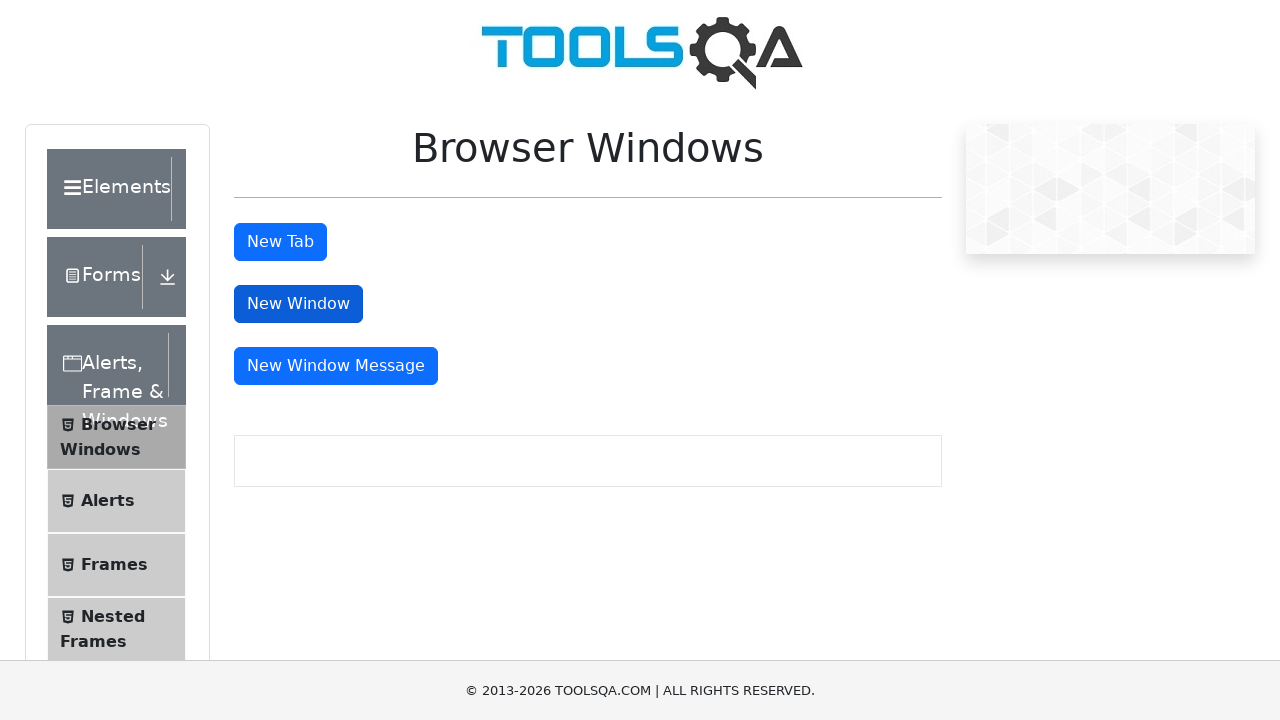

Clicked messageWindowButton to open second child window at (336, 366) on #messageWindowButton
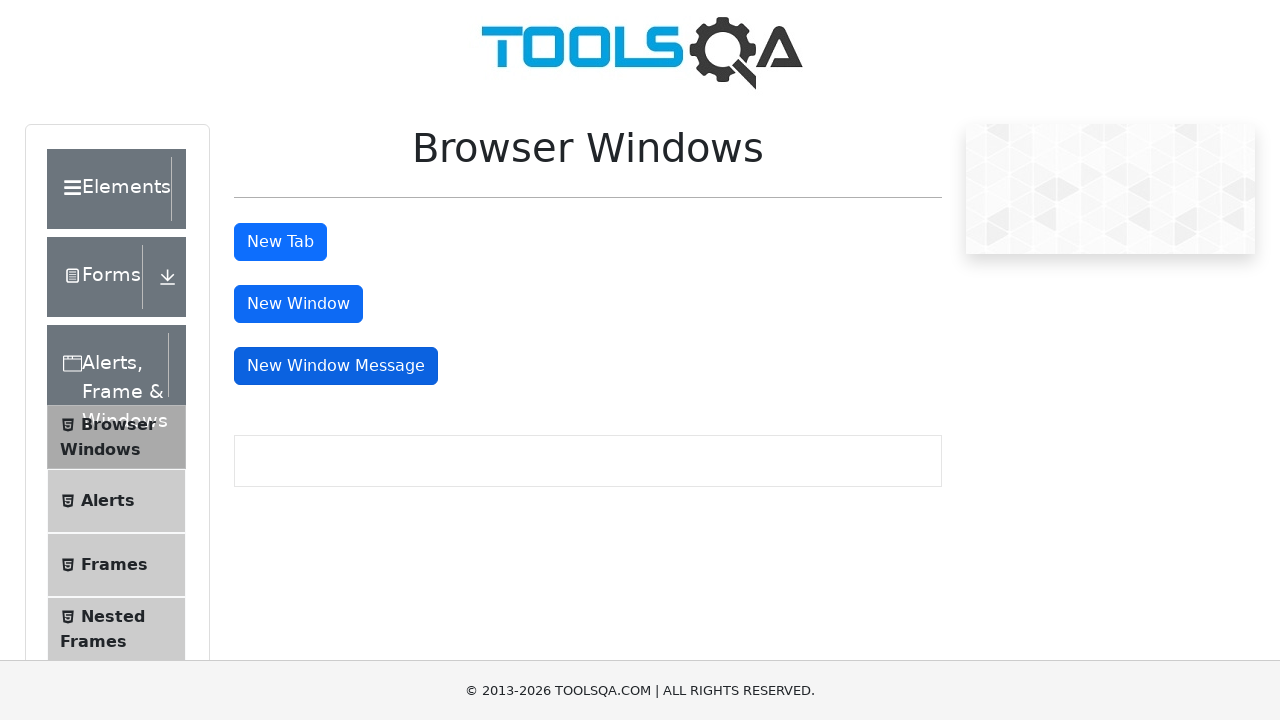

Second child window opened and stored
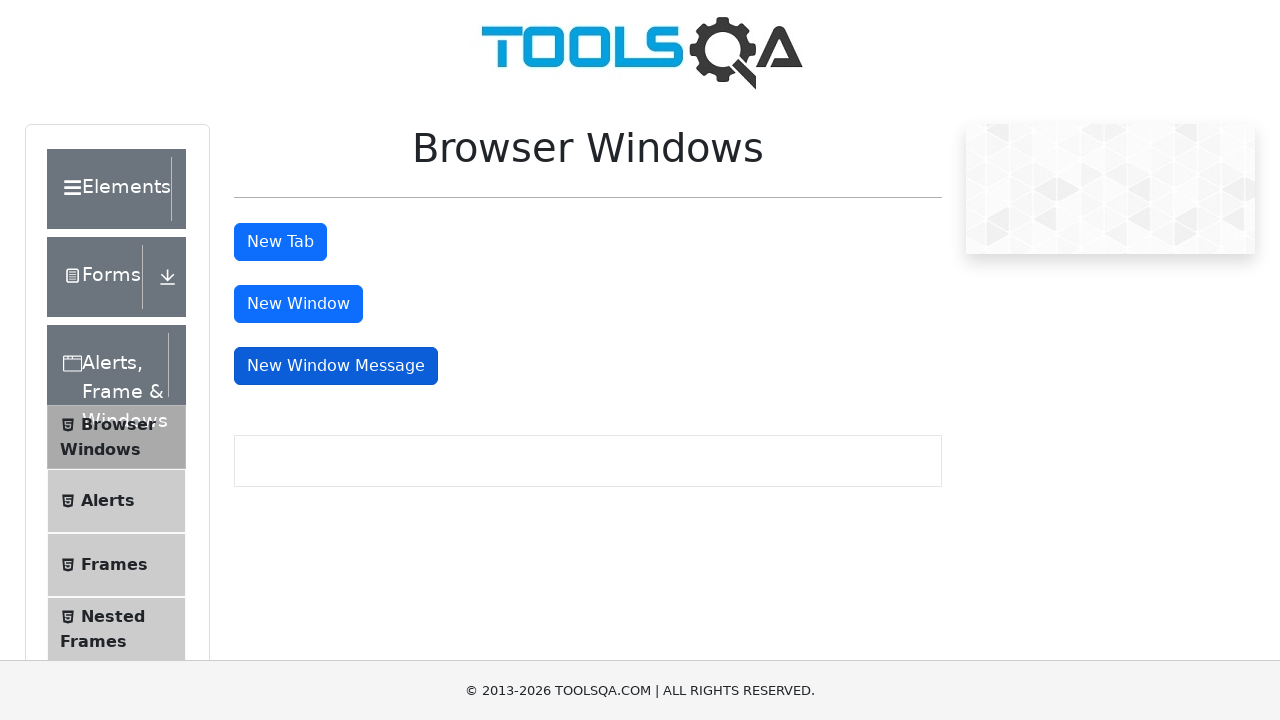

Child window closed
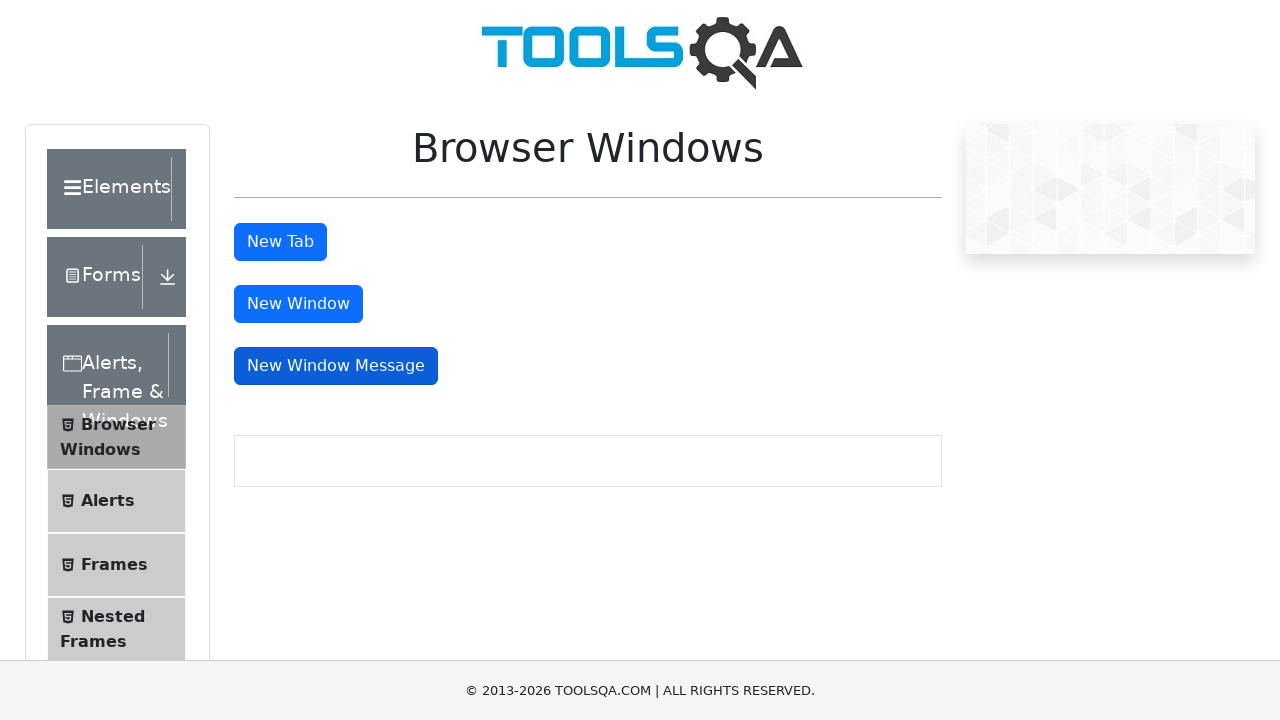

Child window closed
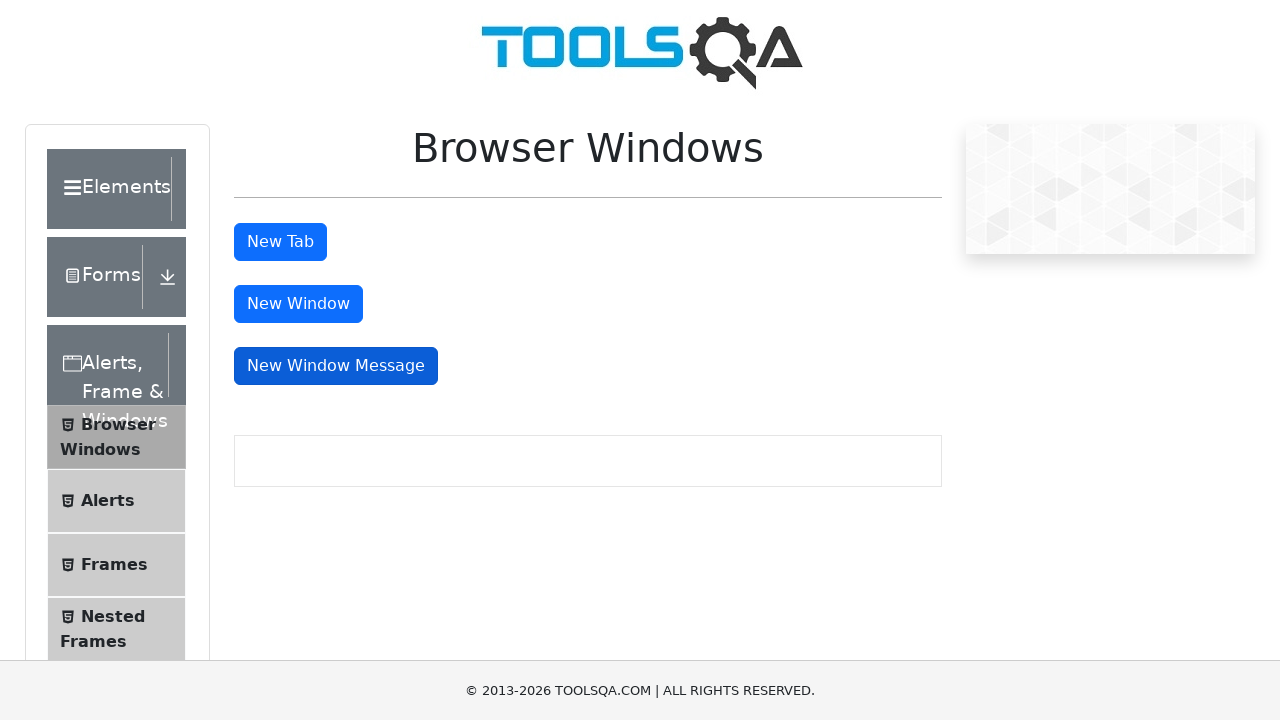

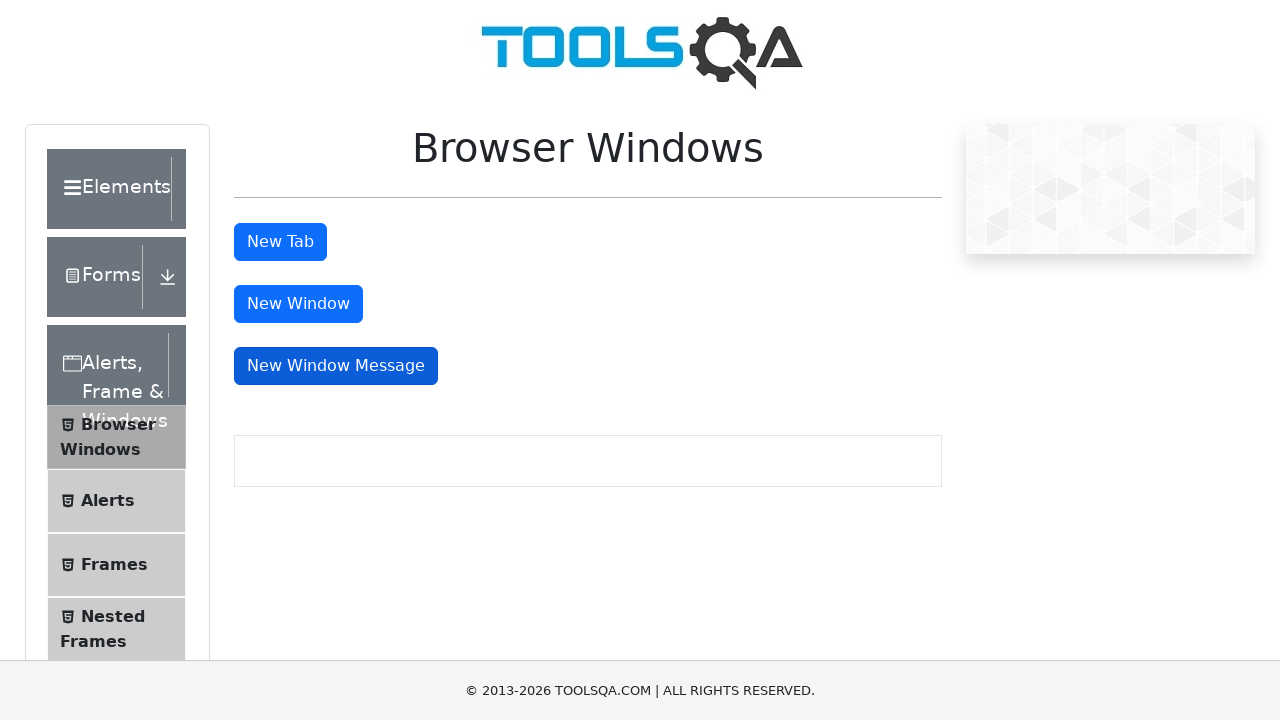